Tests a math form page by verifying the default state of radio buttons (checking that "peopleRule" radio is selected by default and "robotsRule" is not) and examining the submit button's disabled attribute.

Starting URL: http://suninjuly.github.io/math.html

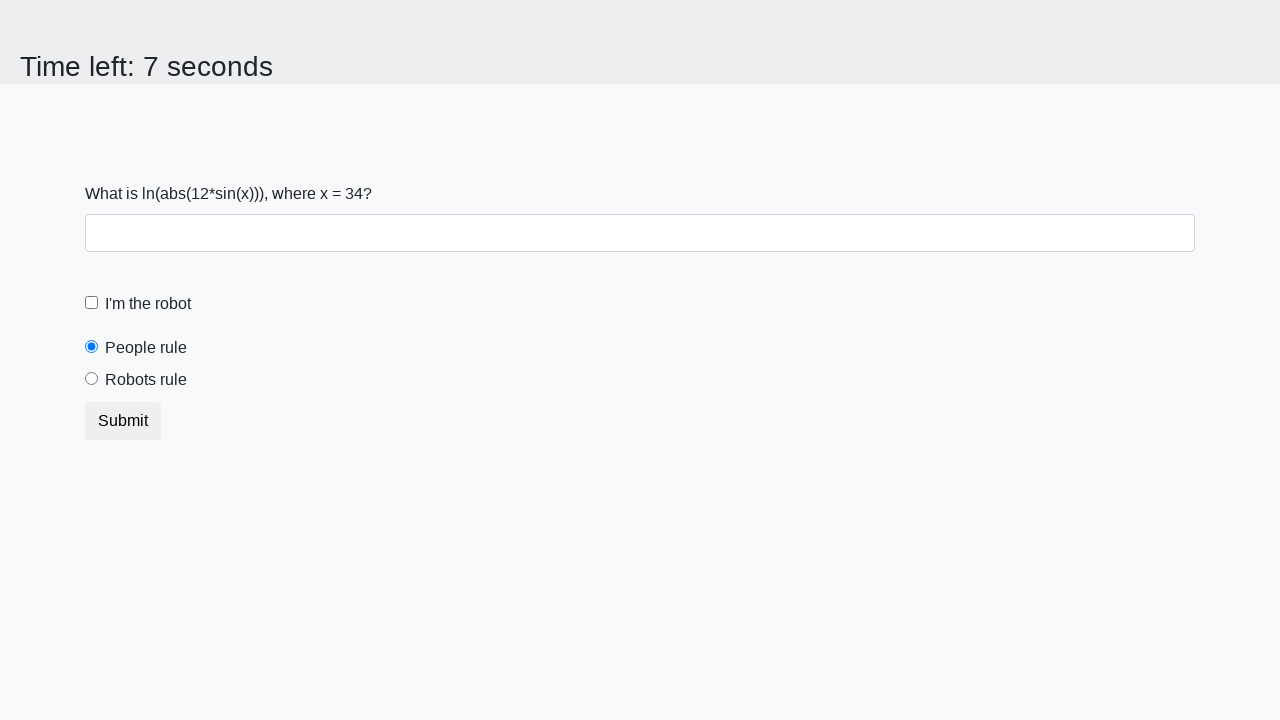

Waited for #peopleRule selector to load
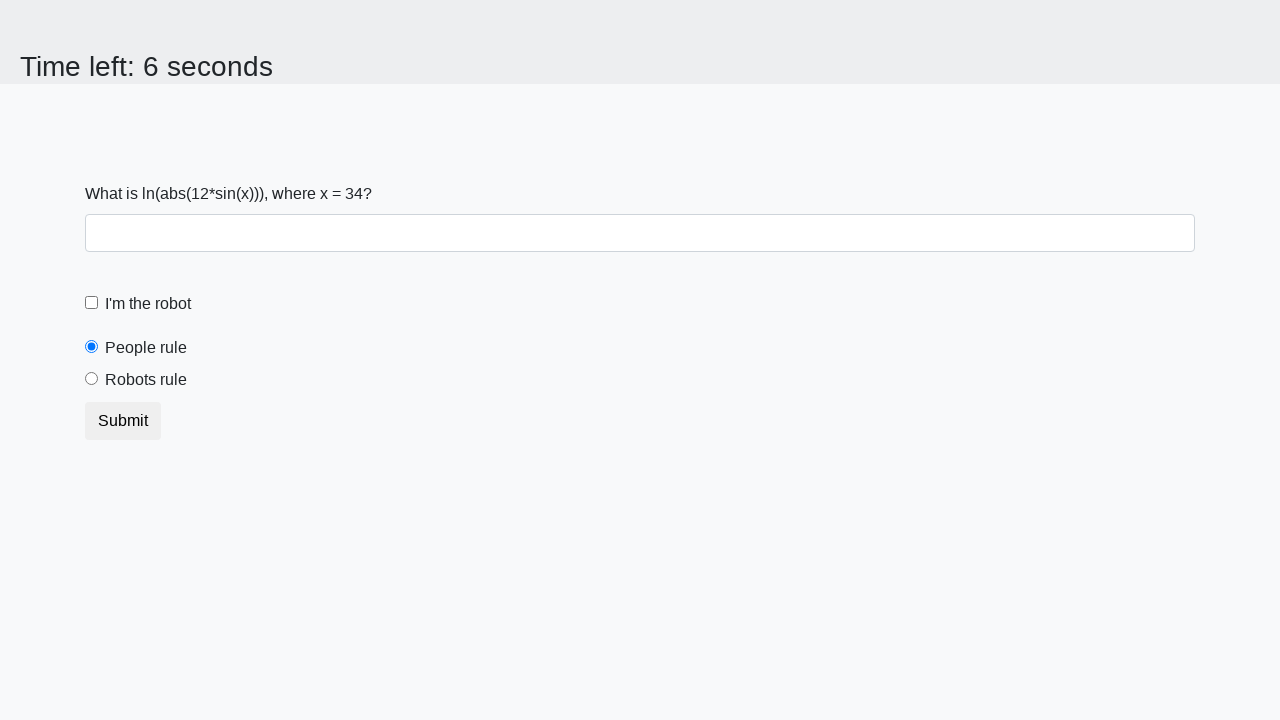

Located #peopleRule radio button
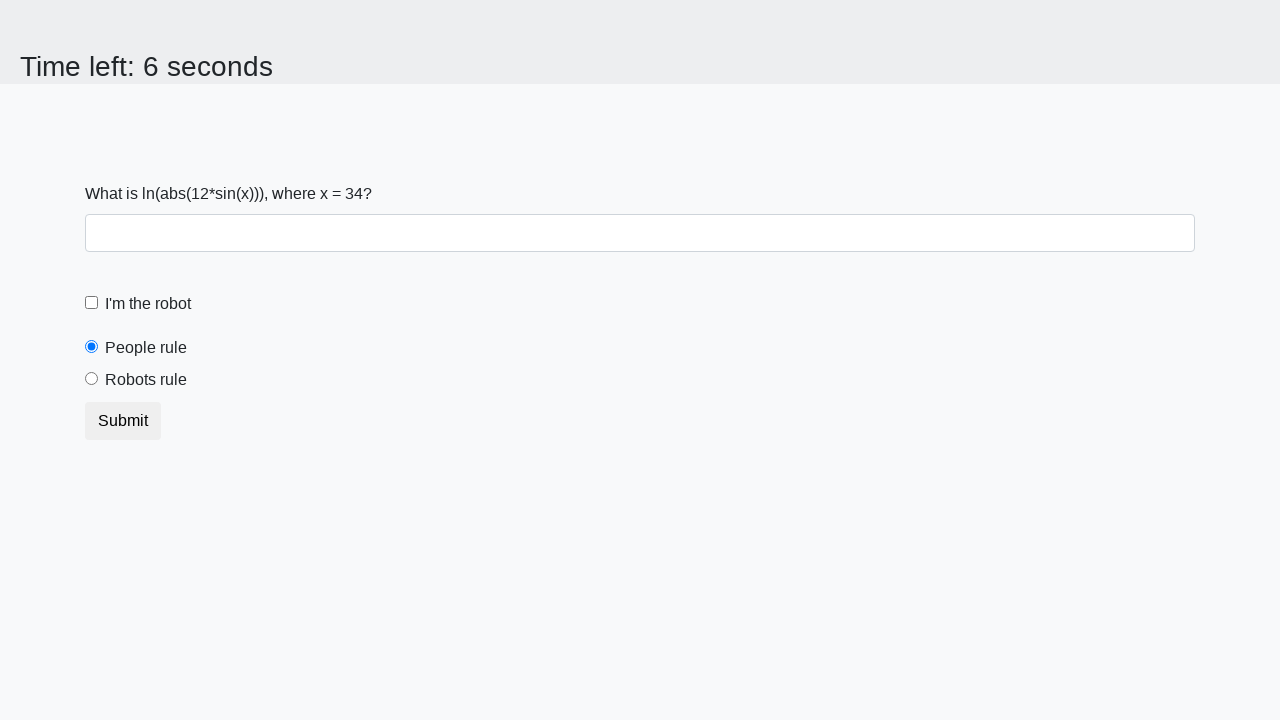

Verified that peopleRule radio button is checked by default
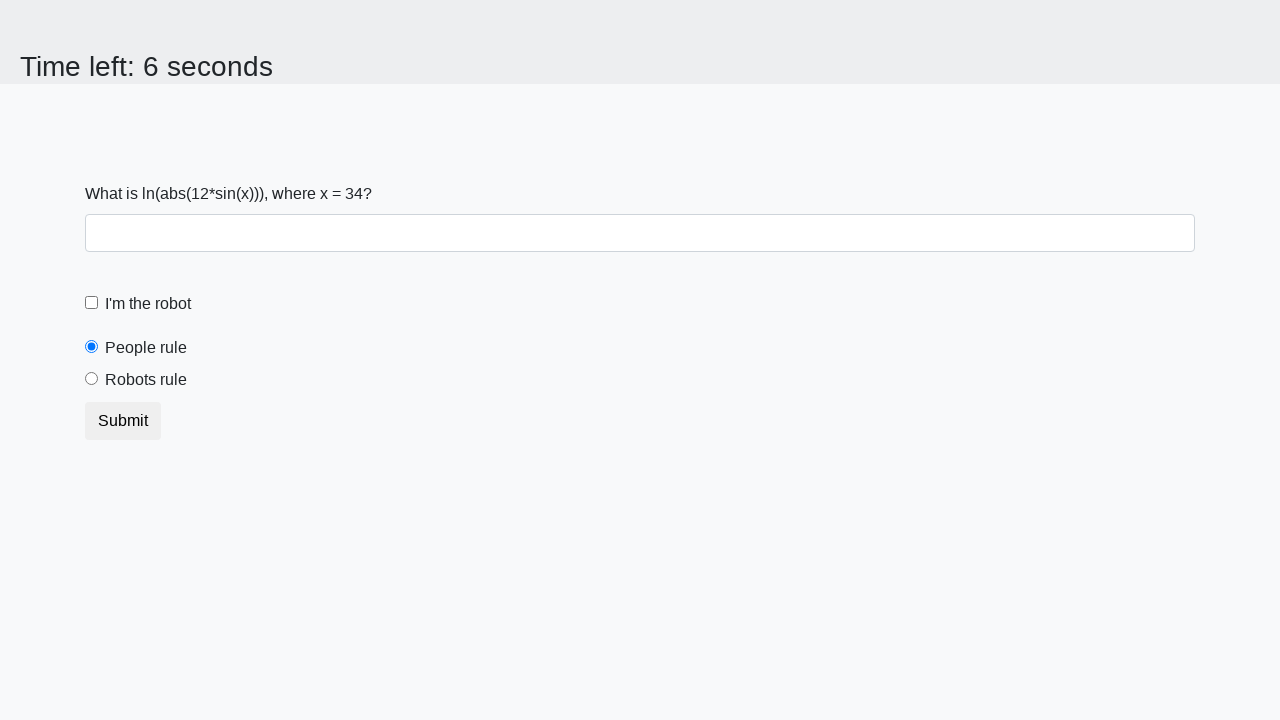

Located #robotsRule radio button
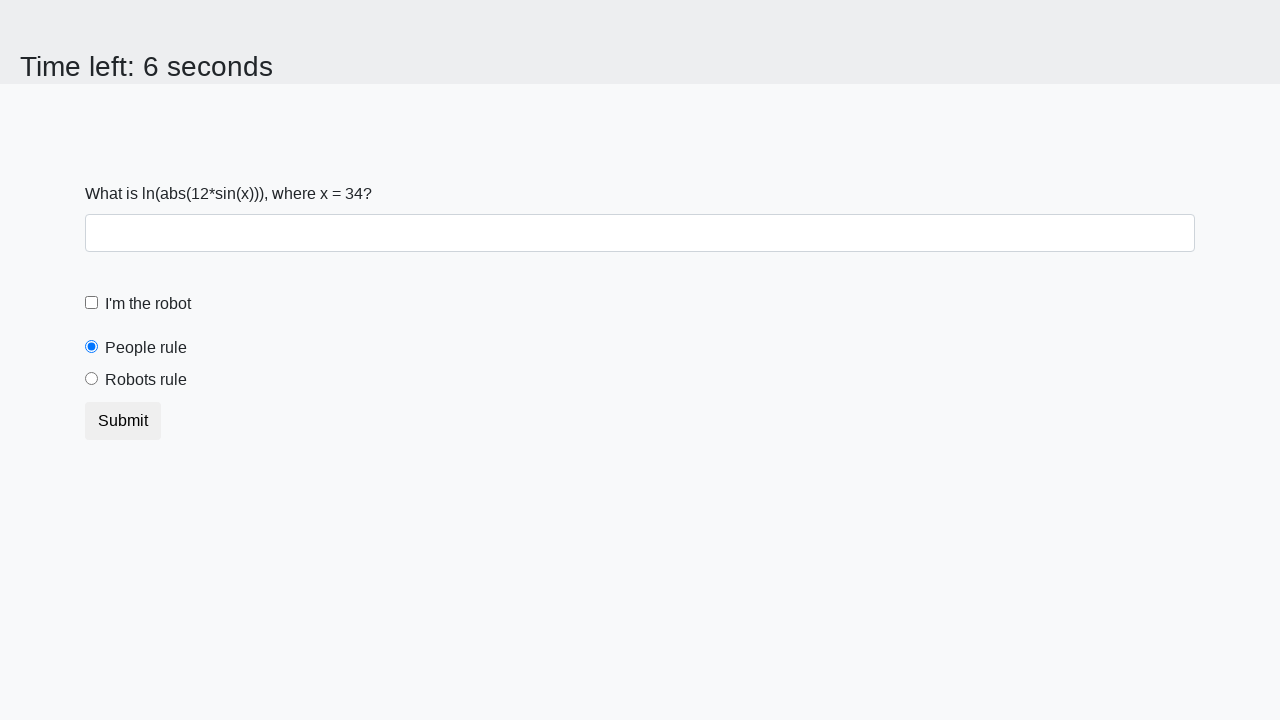

Verified that robotsRule radio button is not checked
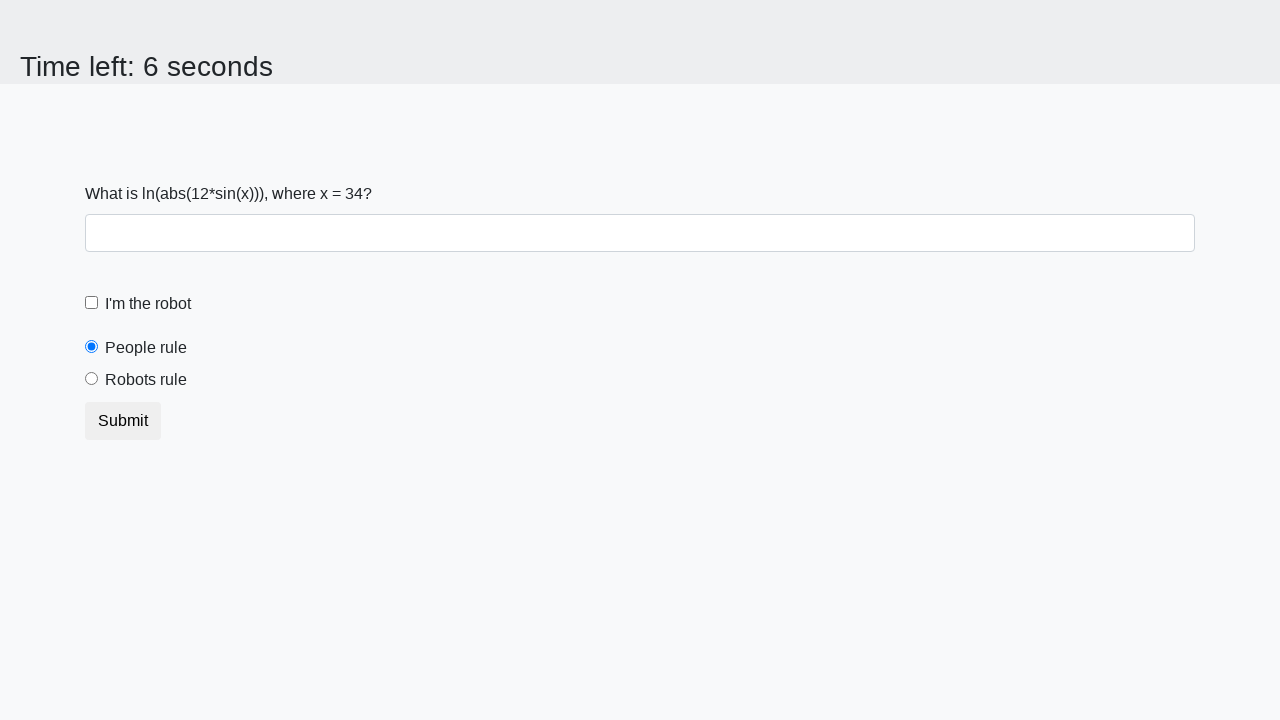

Located submit button with .btn selector
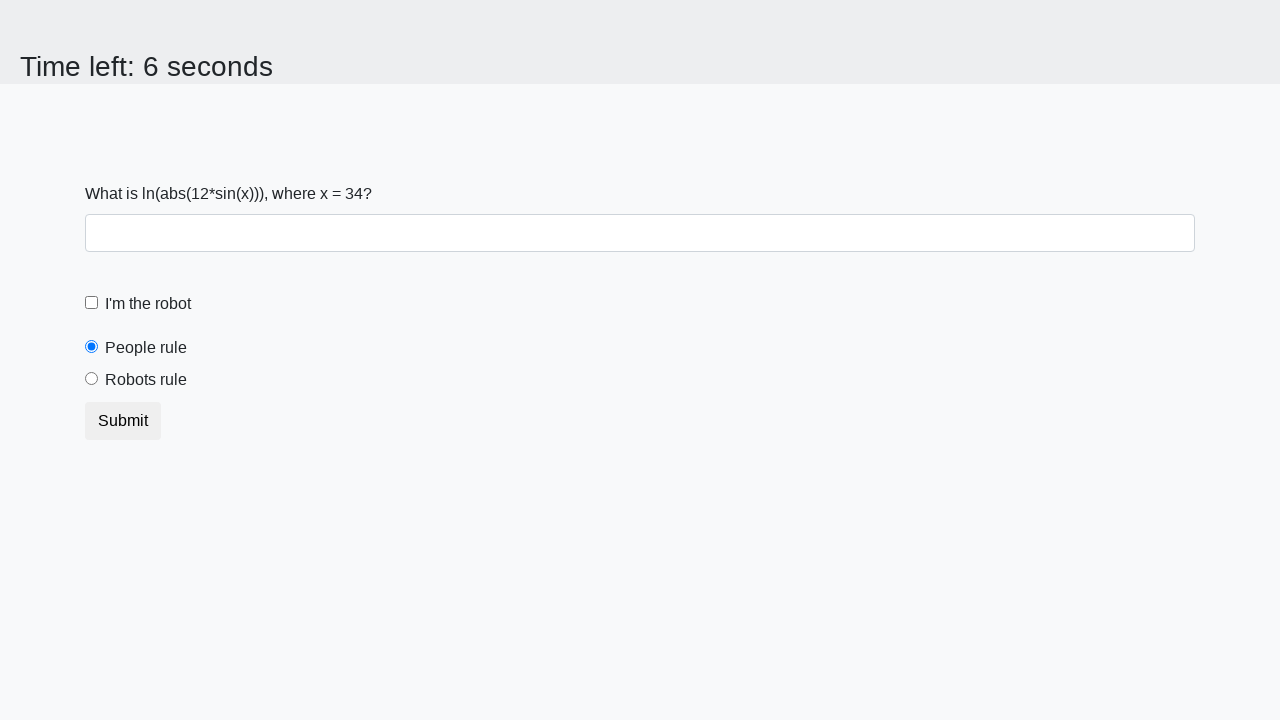

Retrieved disabled attribute from submit button
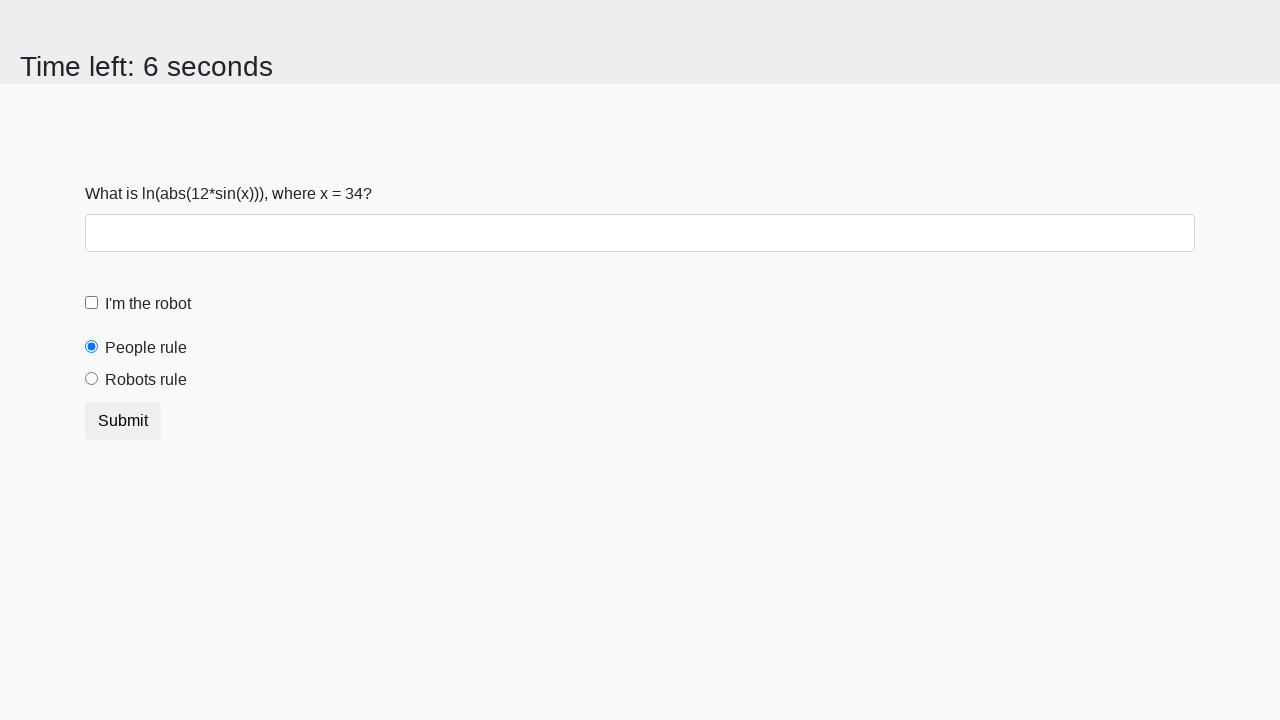

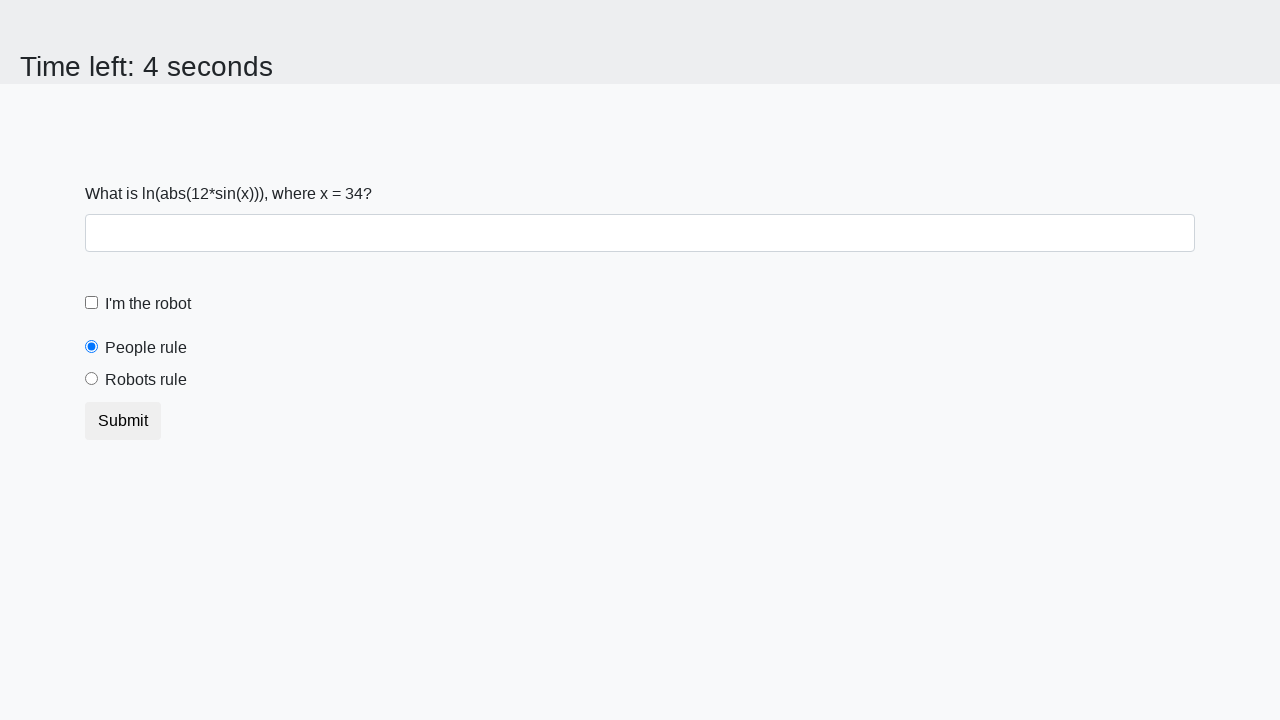